Tests that edits are saved when the edit input loses focus (blur event)

Starting URL: https://demo.playwright.dev/todomvc

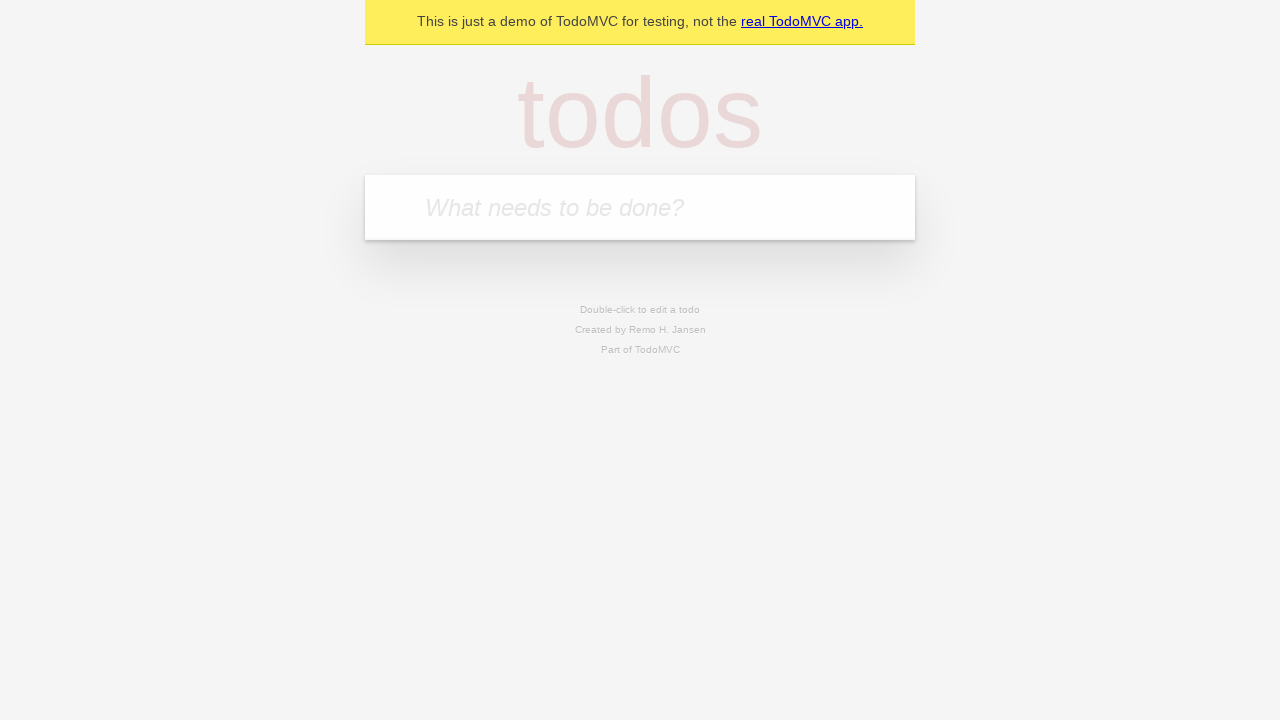

Filled todo input with 'buy some cheese' on internal:attr=[placeholder="What needs to be done?"i]
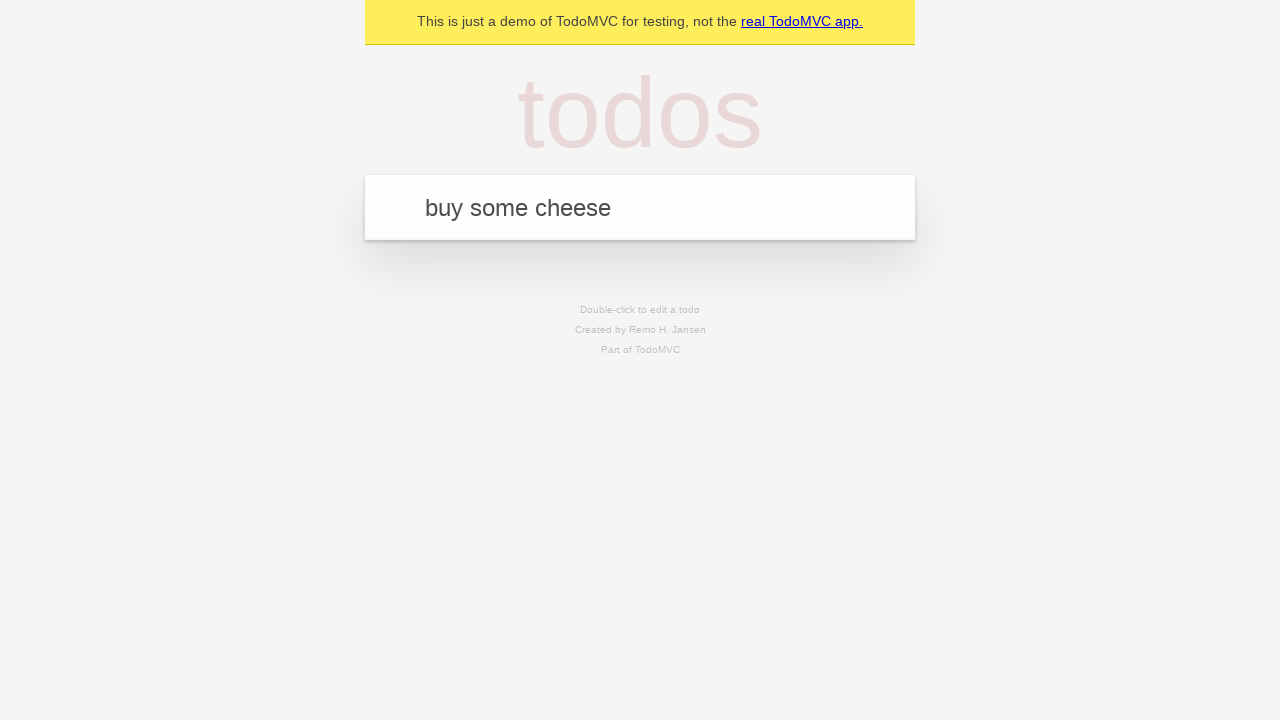

Pressed Enter to create first todo on internal:attr=[placeholder="What needs to be done?"i]
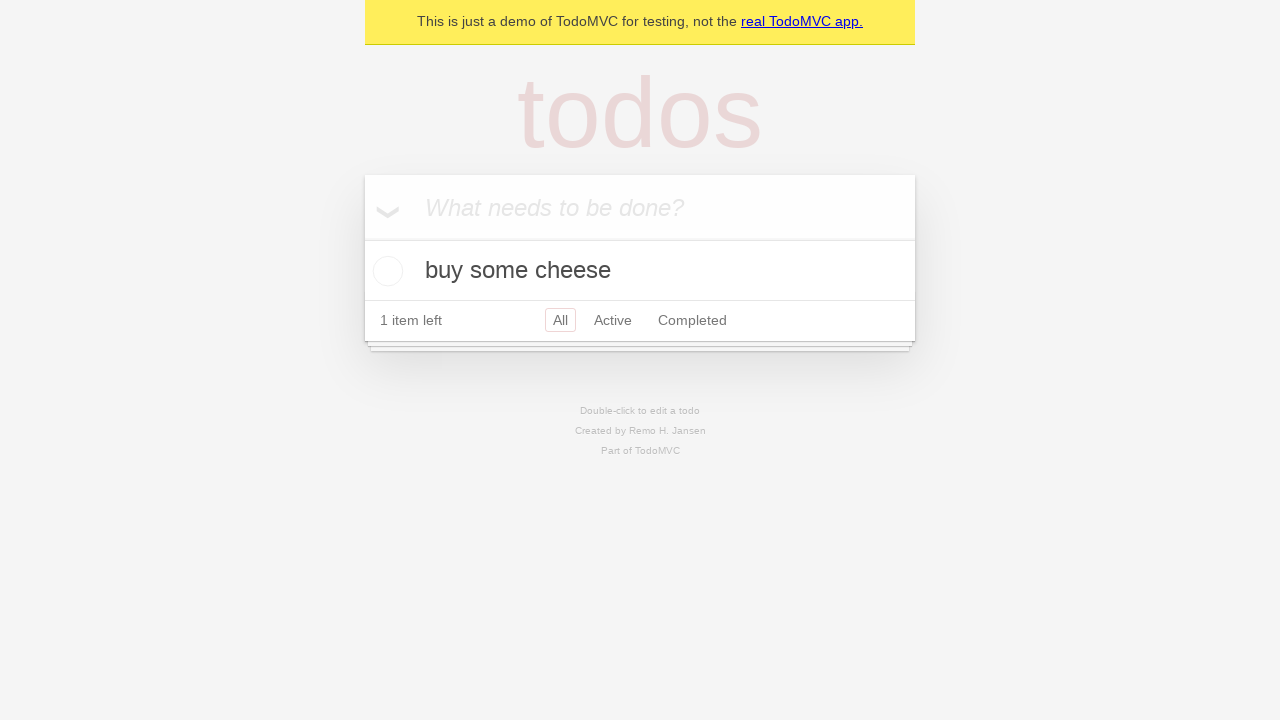

Filled todo input with 'feed the cat' on internal:attr=[placeholder="What needs to be done?"i]
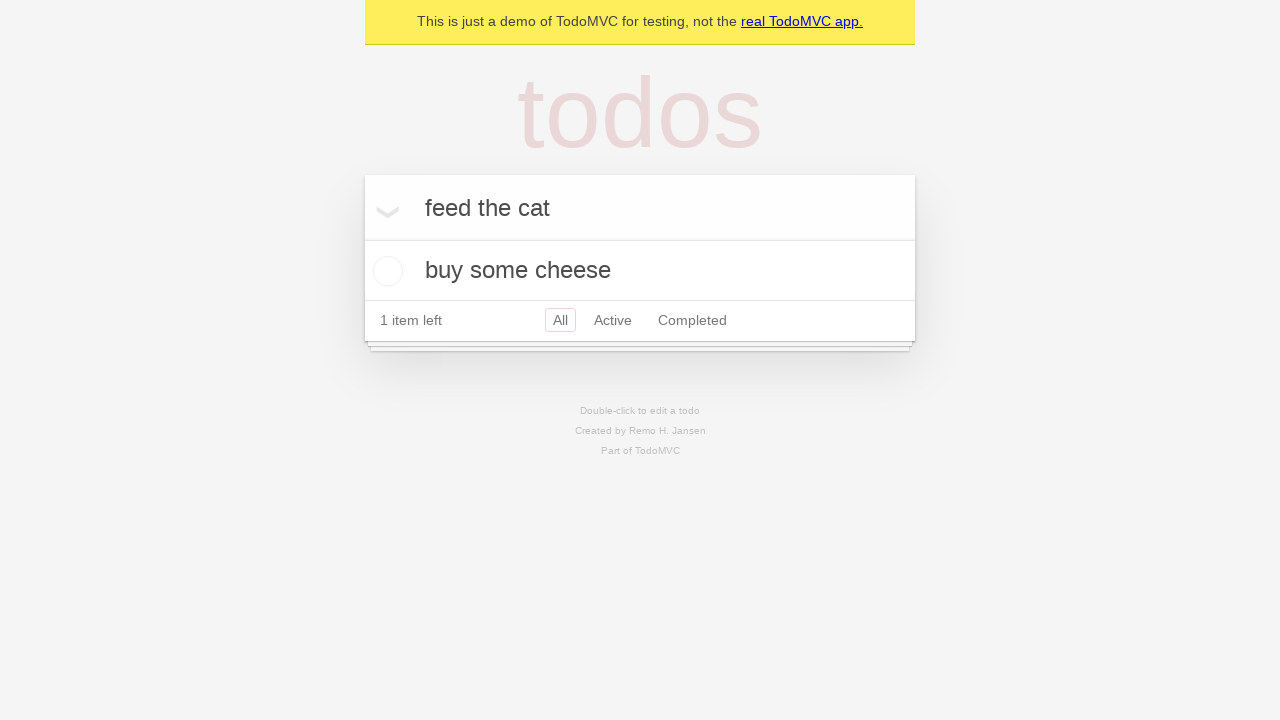

Pressed Enter to create second todo on internal:attr=[placeholder="What needs to be done?"i]
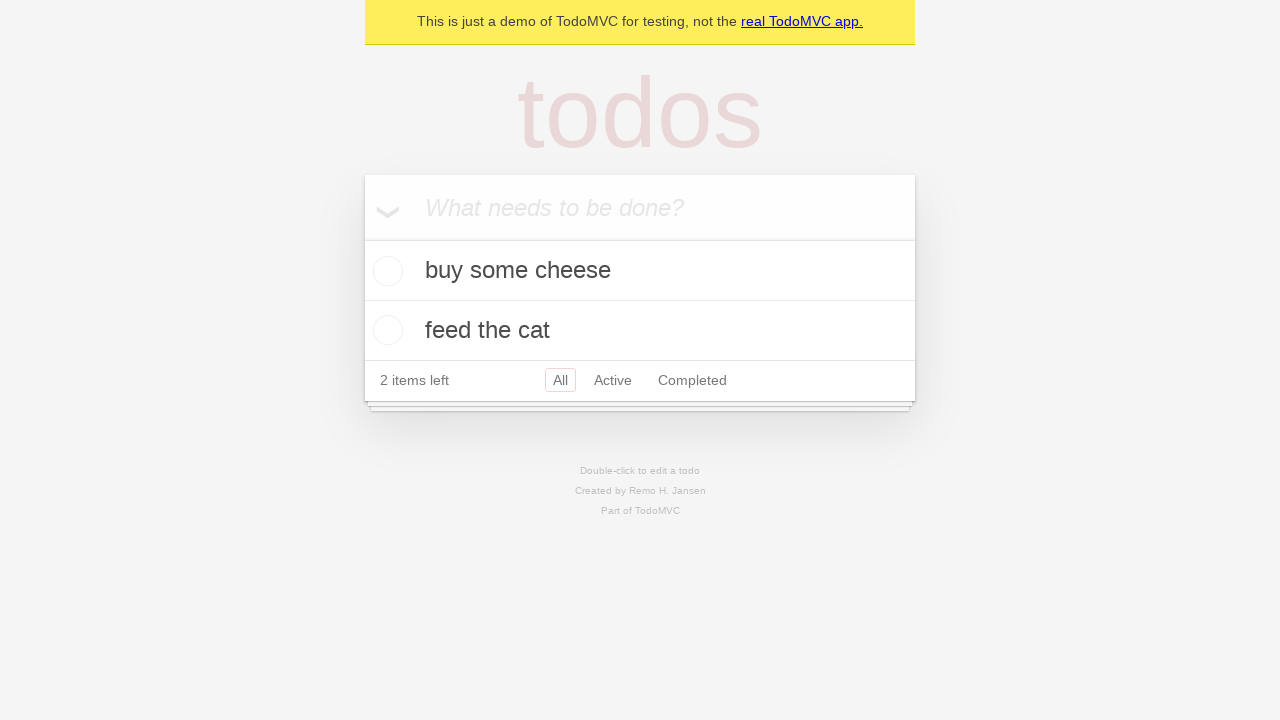

Filled todo input with 'book a doctors appointment' on internal:attr=[placeholder="What needs to be done?"i]
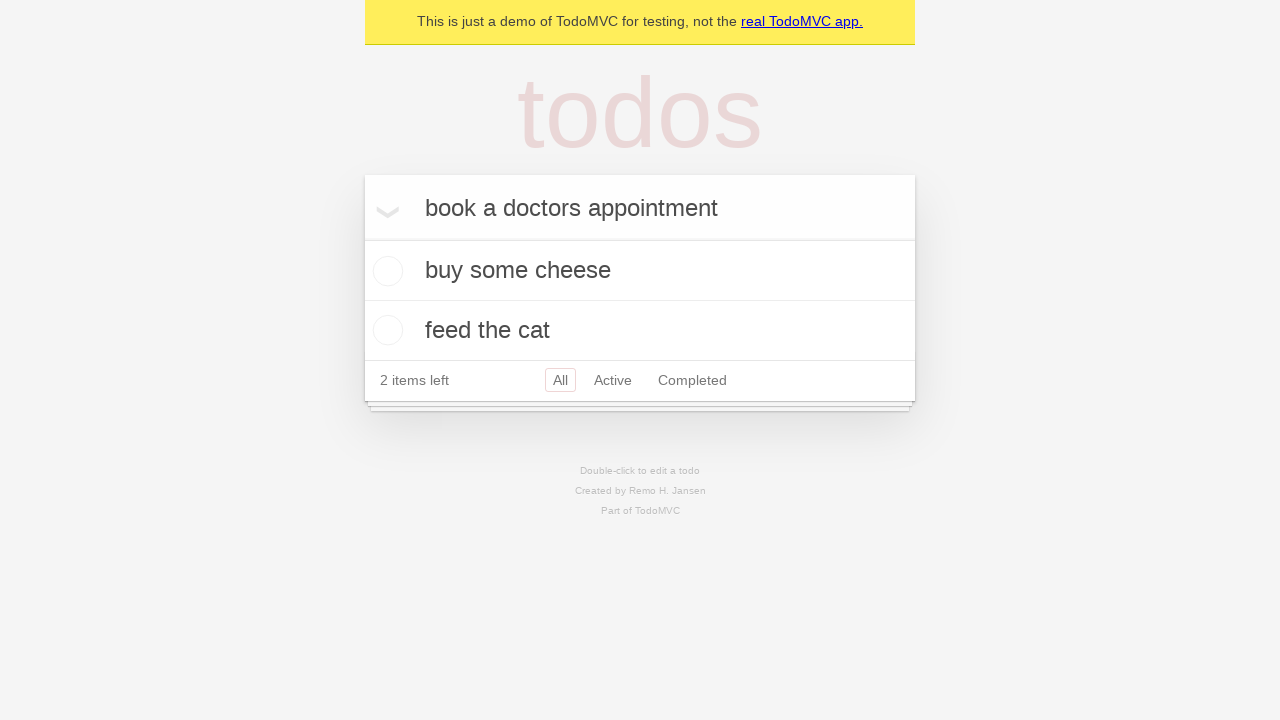

Pressed Enter to create third todo on internal:attr=[placeholder="What needs to be done?"i]
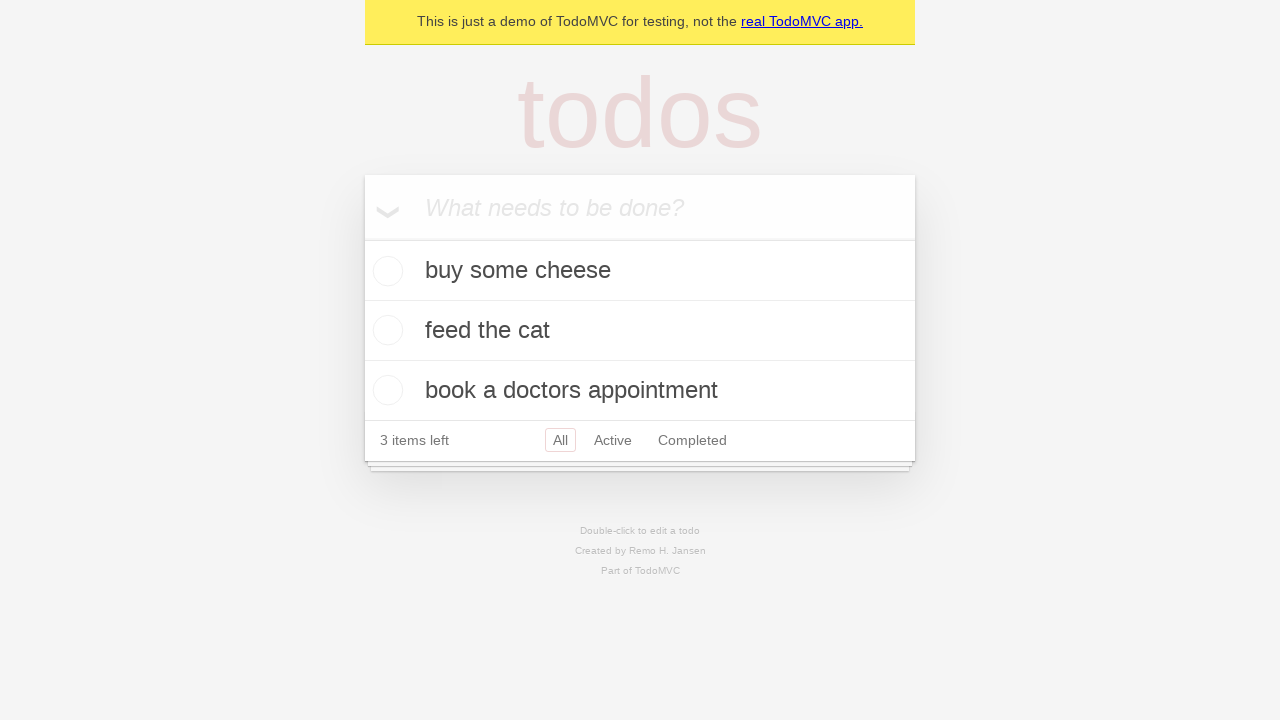

Waited for all 3 todos to be created and visible
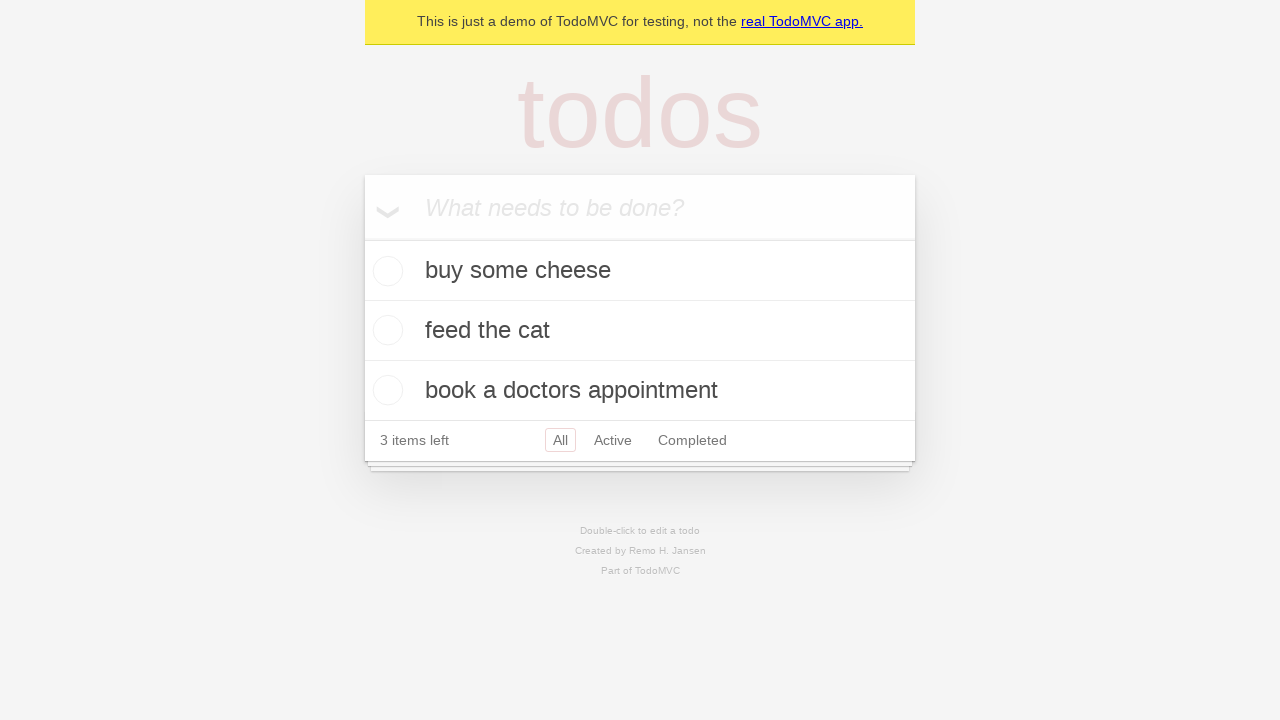

Double-clicked second todo to enter edit mode at (640, 331) on internal:testid=[data-testid="todo-item"s] >> nth=1
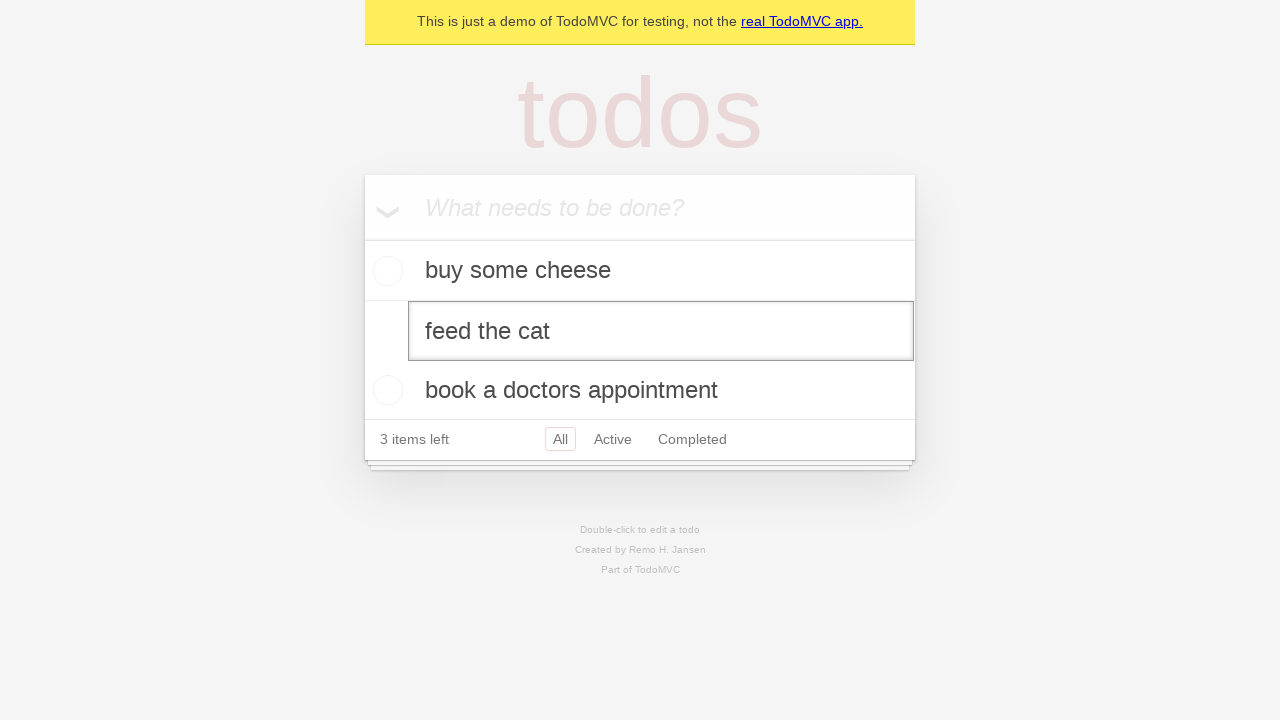

Filled edit textbox with 'buy some sausages' on internal:testid=[data-testid="todo-item"s] >> nth=1 >> internal:role=textbox[nam
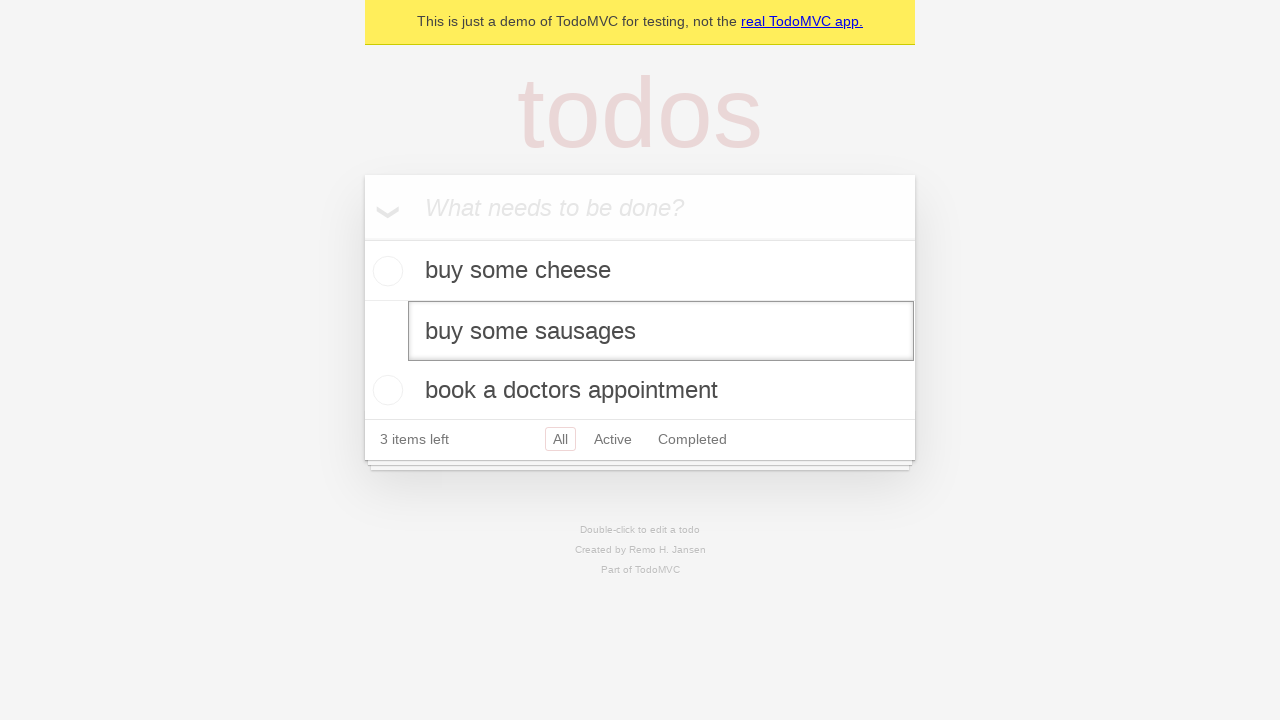

Dispatched blur event to save the edited todo
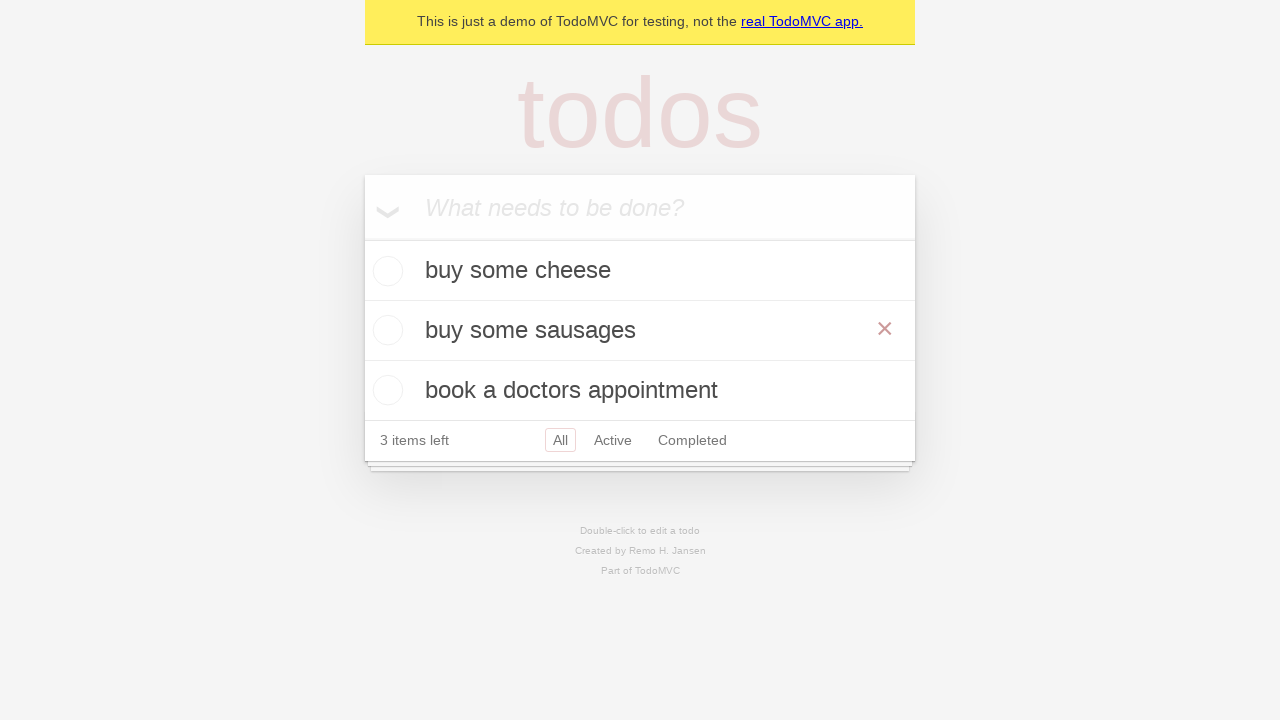

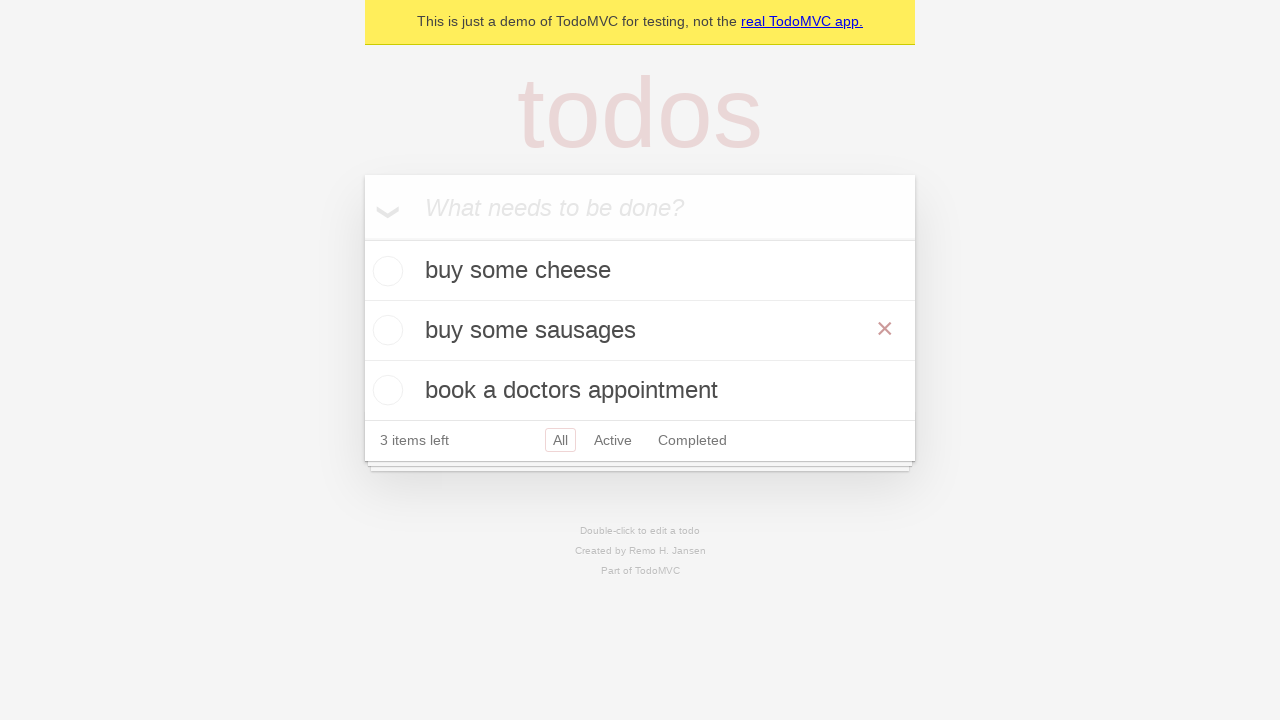